Verifies the search form's HTTP method attribute

Starting URL: https://www.uni-rostock.de/

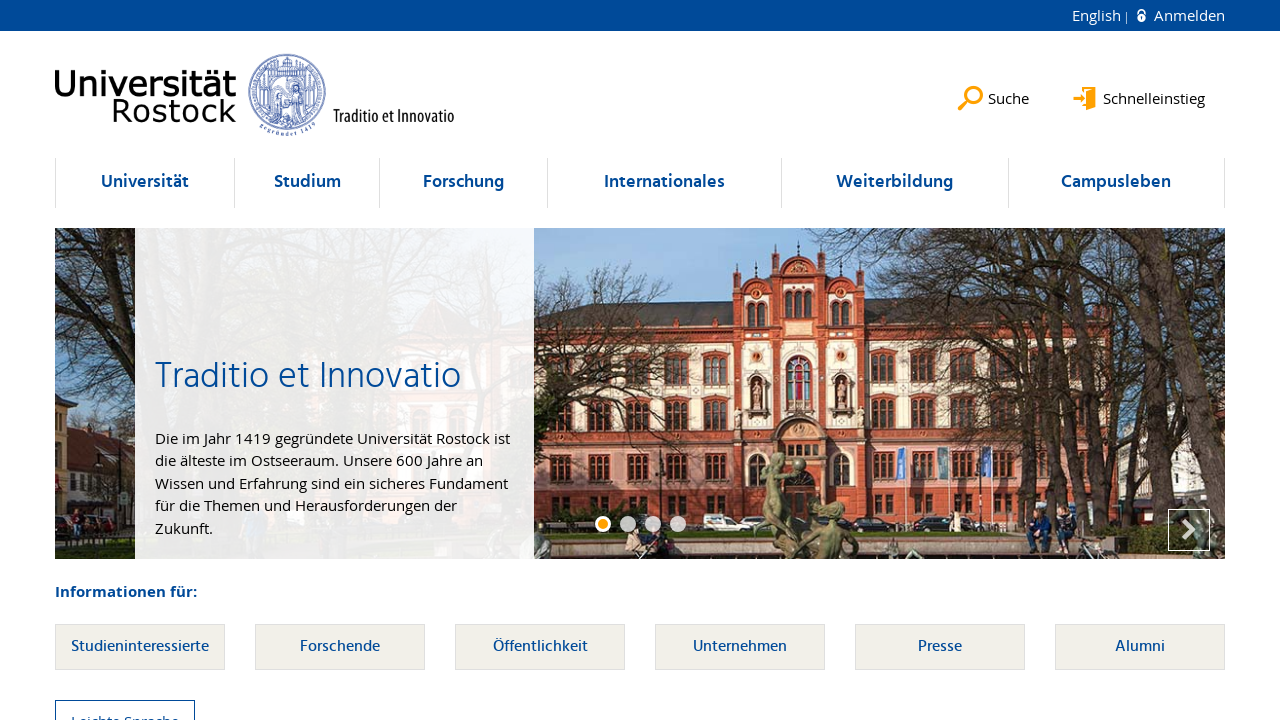

Clicked search button at (994, 81) on button[data-content='search']
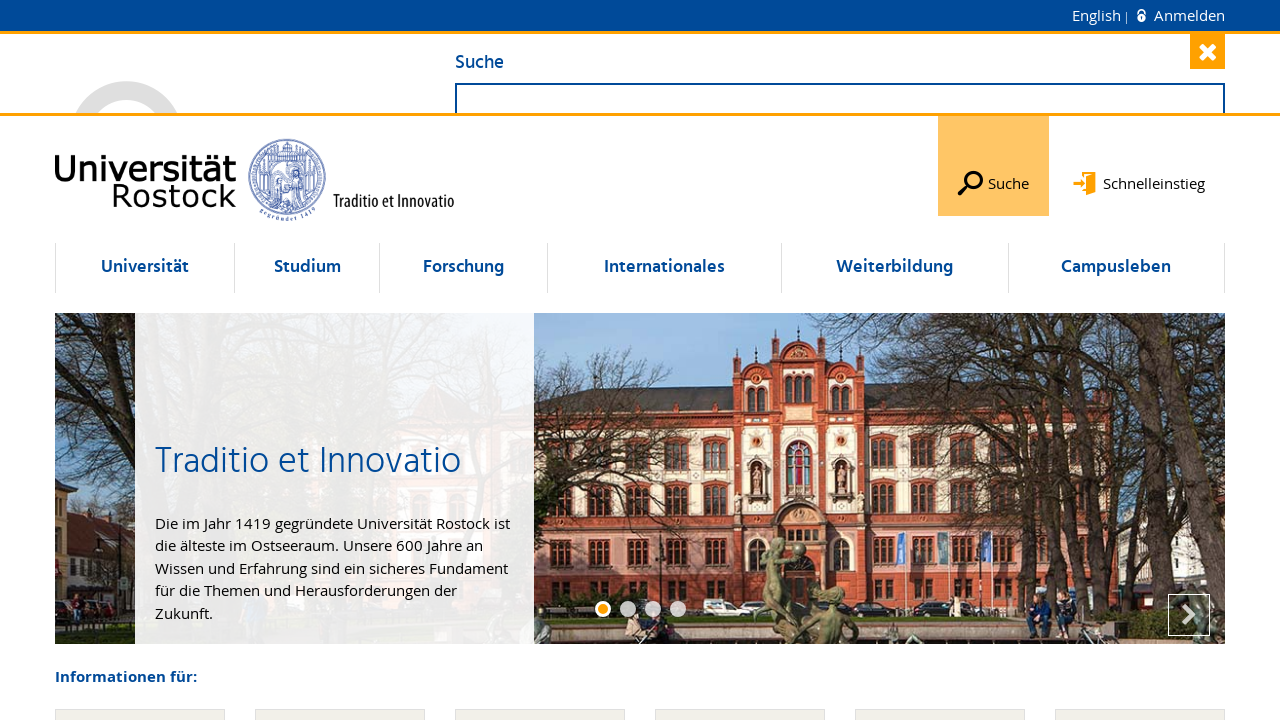

Search form with action '/suche/' loaded
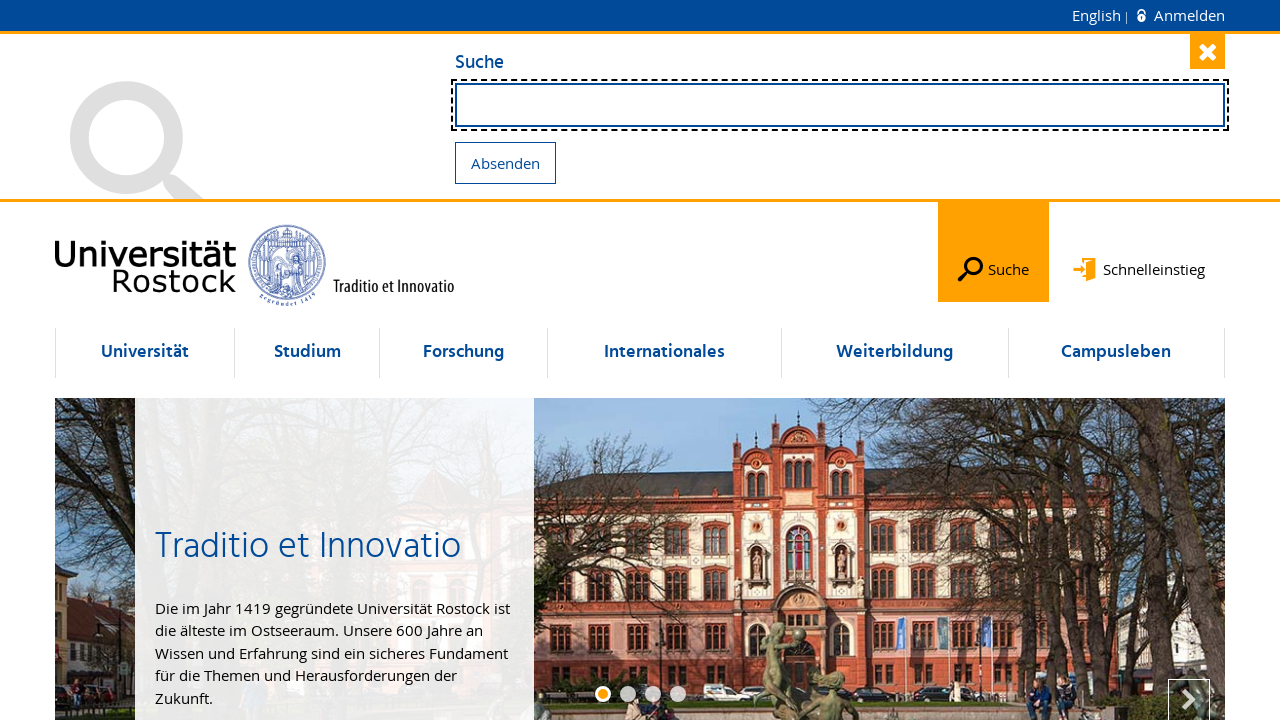

Retrieved form method attribute: 'get'
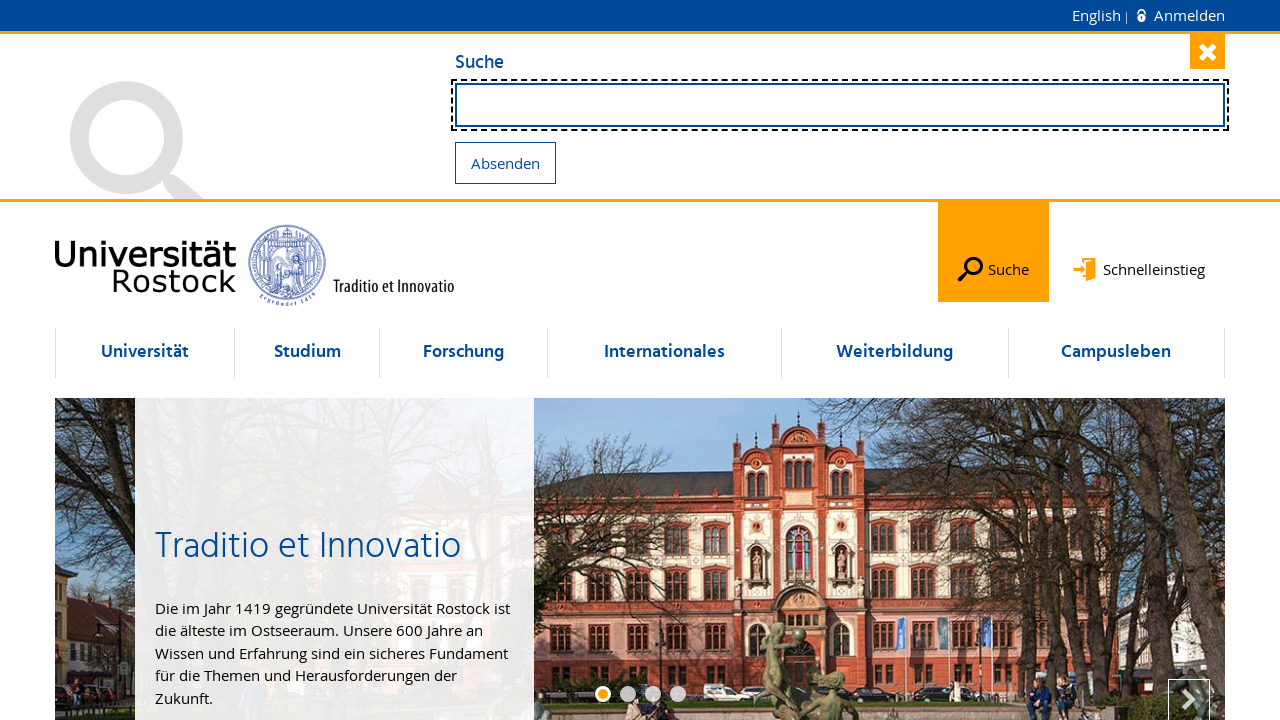

Verified search form uses GET method
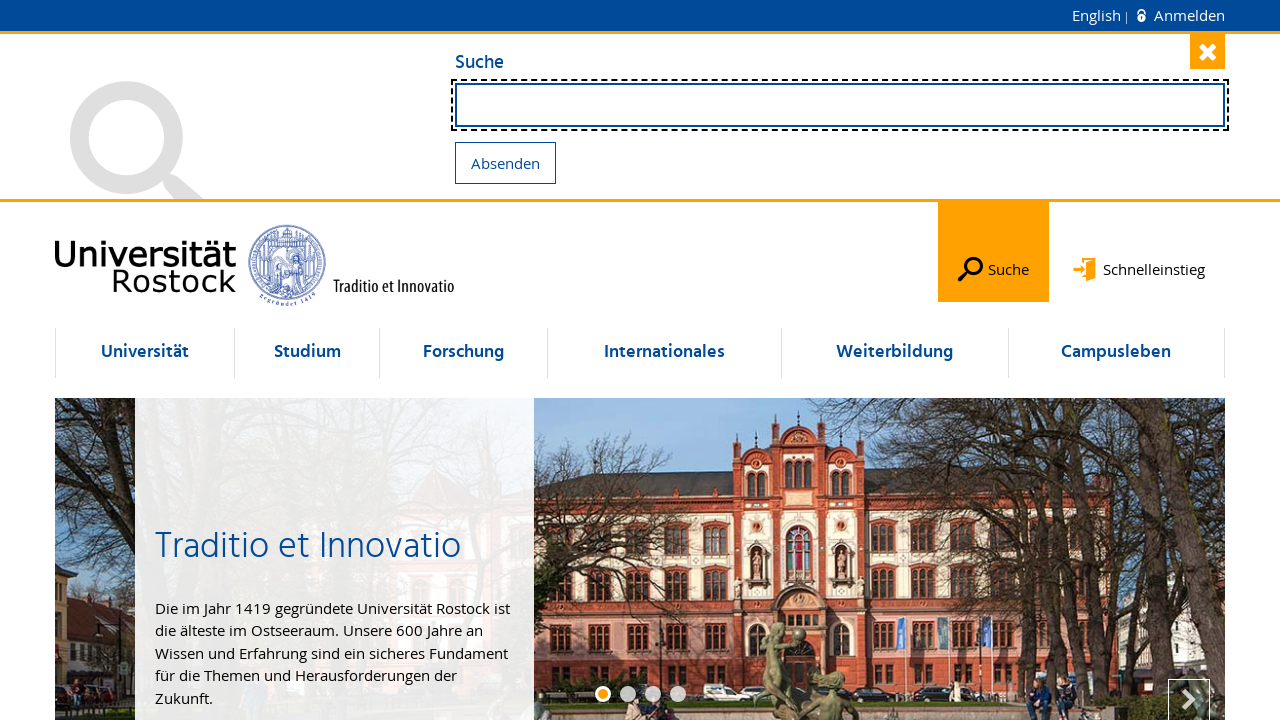

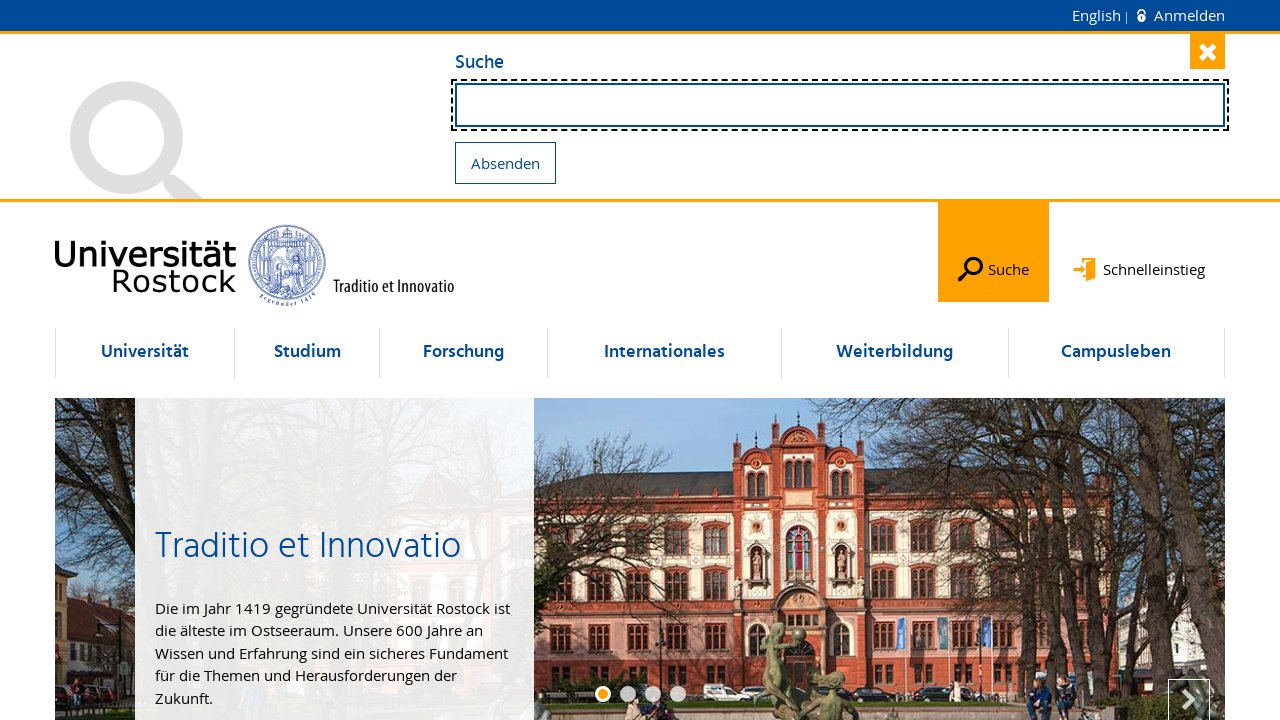